Tests dynamic controls with explicit waits by clicking Remove button, verifying "It's gone!" message, clicking Add button, and verifying "It's back" message

Starting URL: https://the-internet.herokuapp.com/dynamic_controls

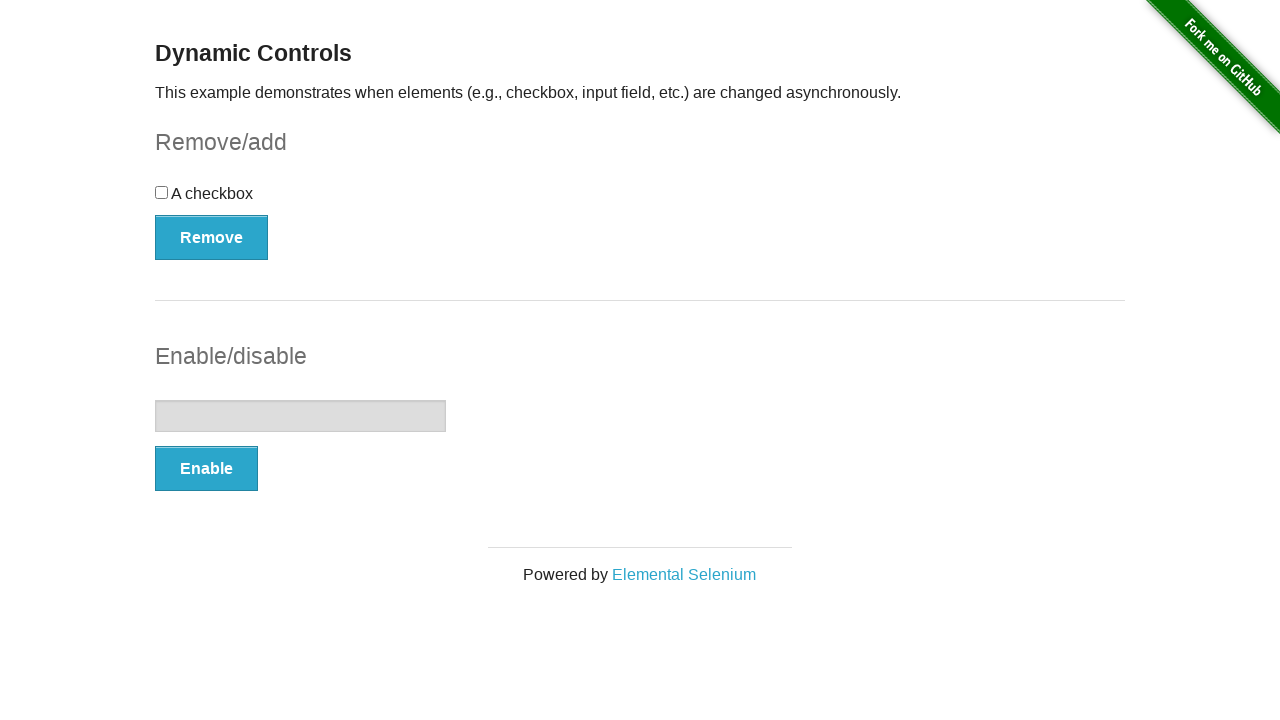

Clicked Remove button to trigger dynamic control removal at (212, 237) on xpath=//button[text()='Remove']
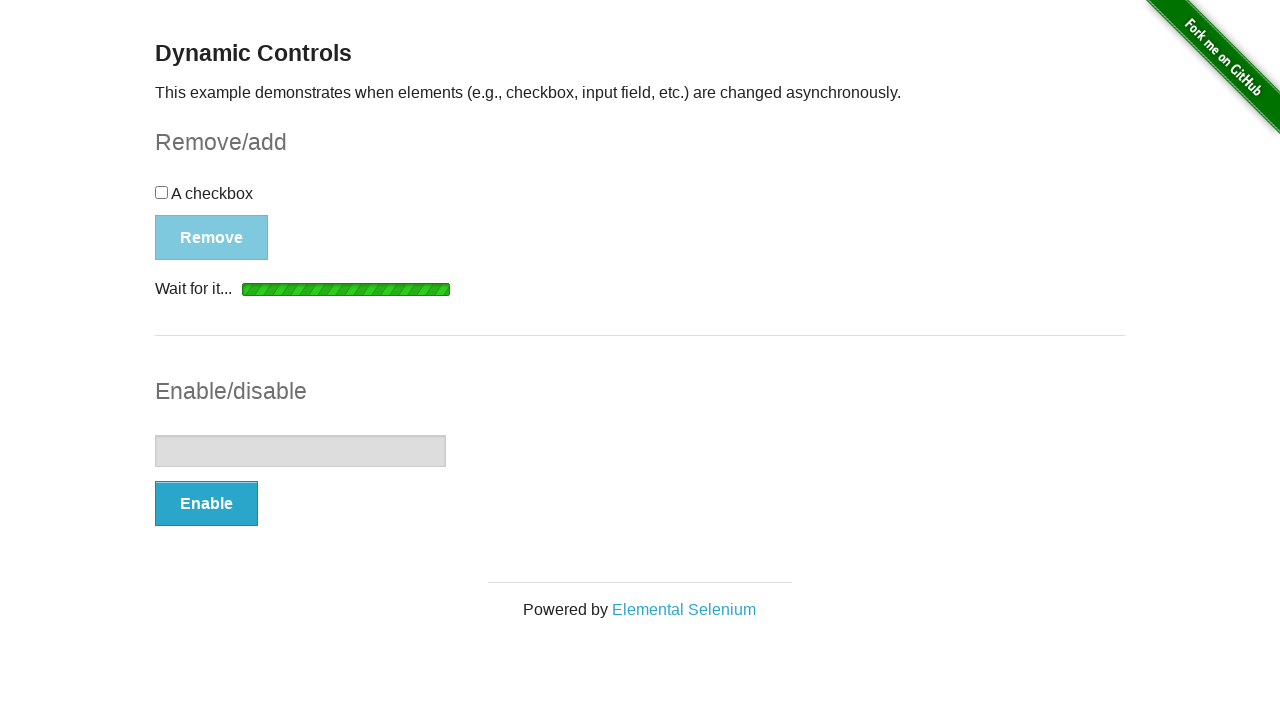

Verified 'It's gone!' message is displayed after removing control
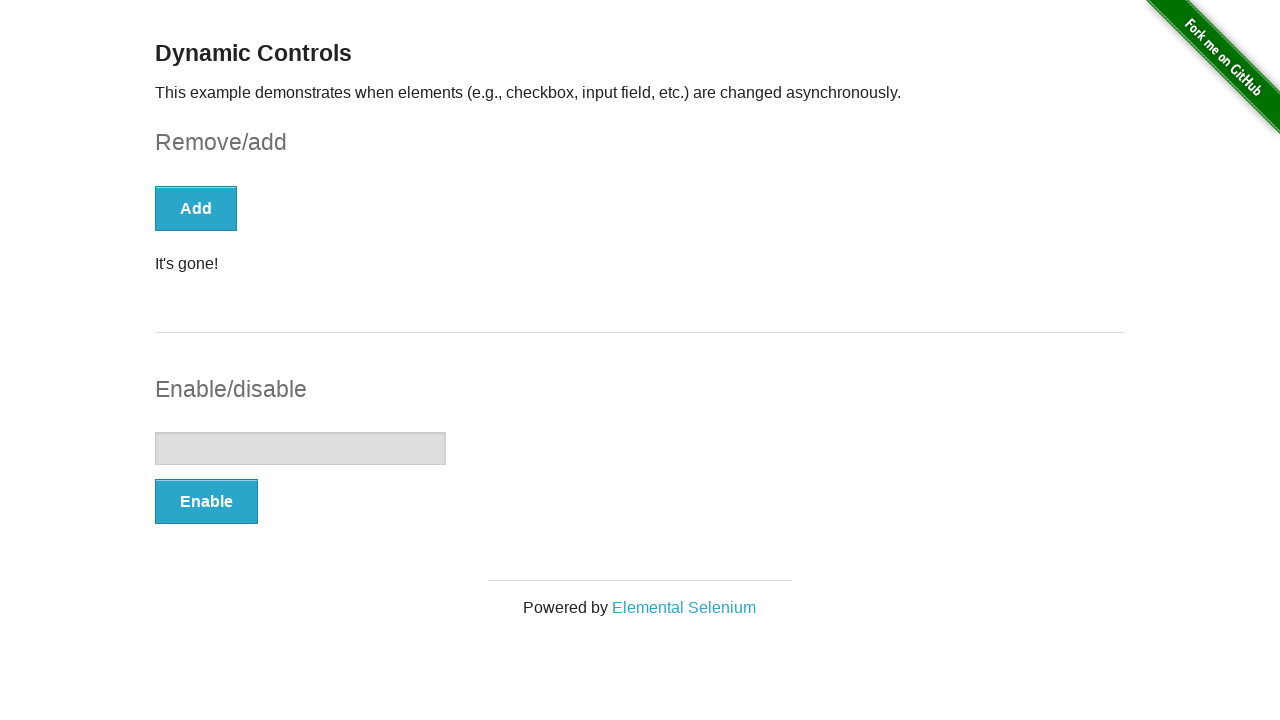

Clicked Add button to restore dynamic control at (196, 208) on xpath=//button[text()='Add']
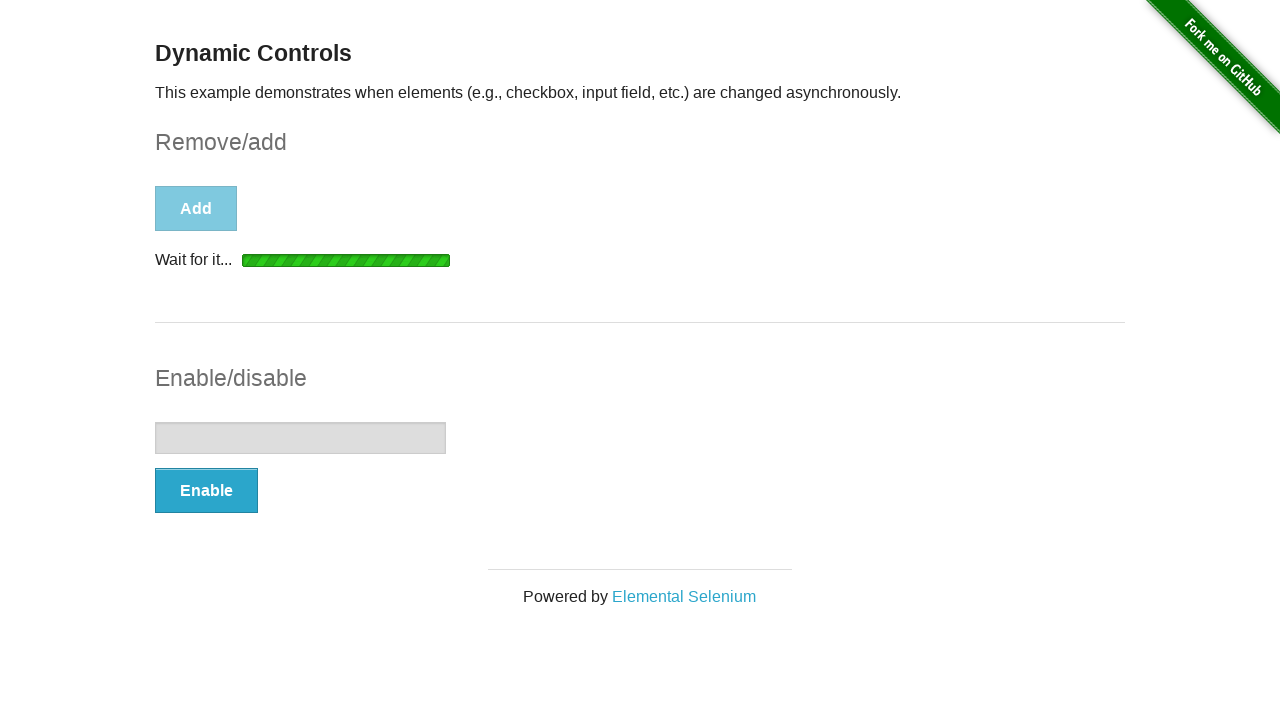

Verified 'It's back' message is displayed after restoring control
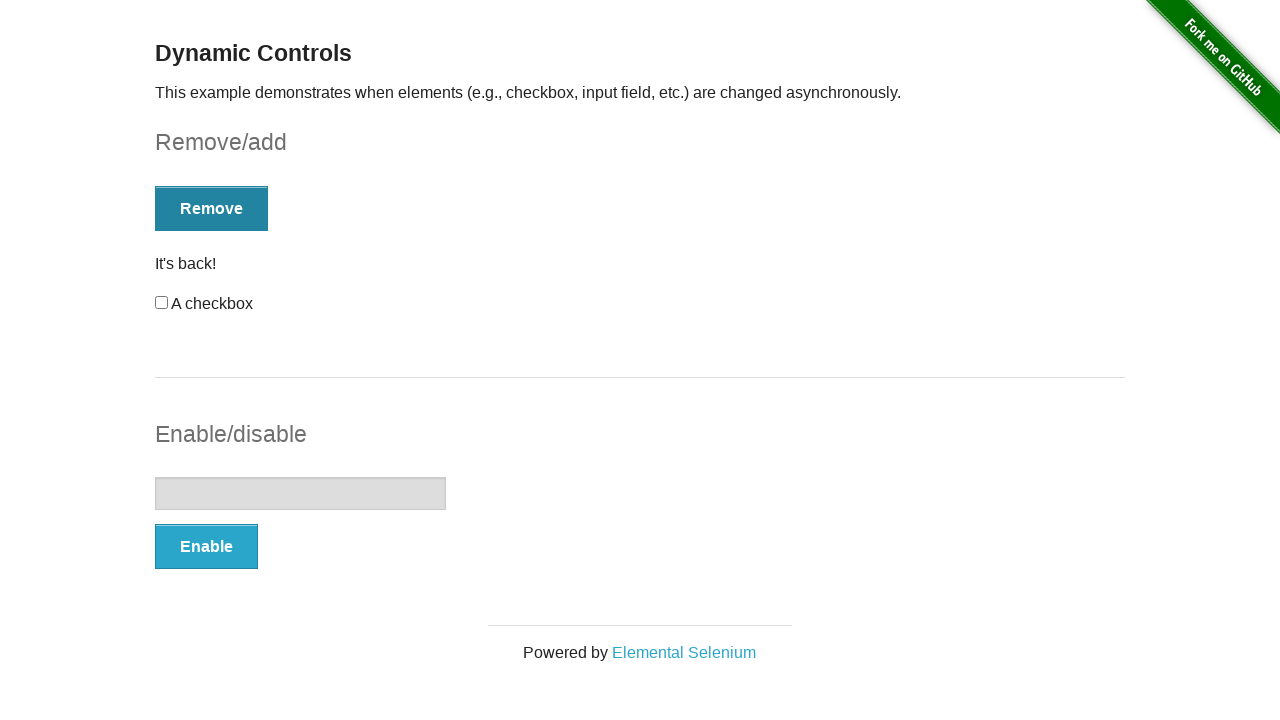

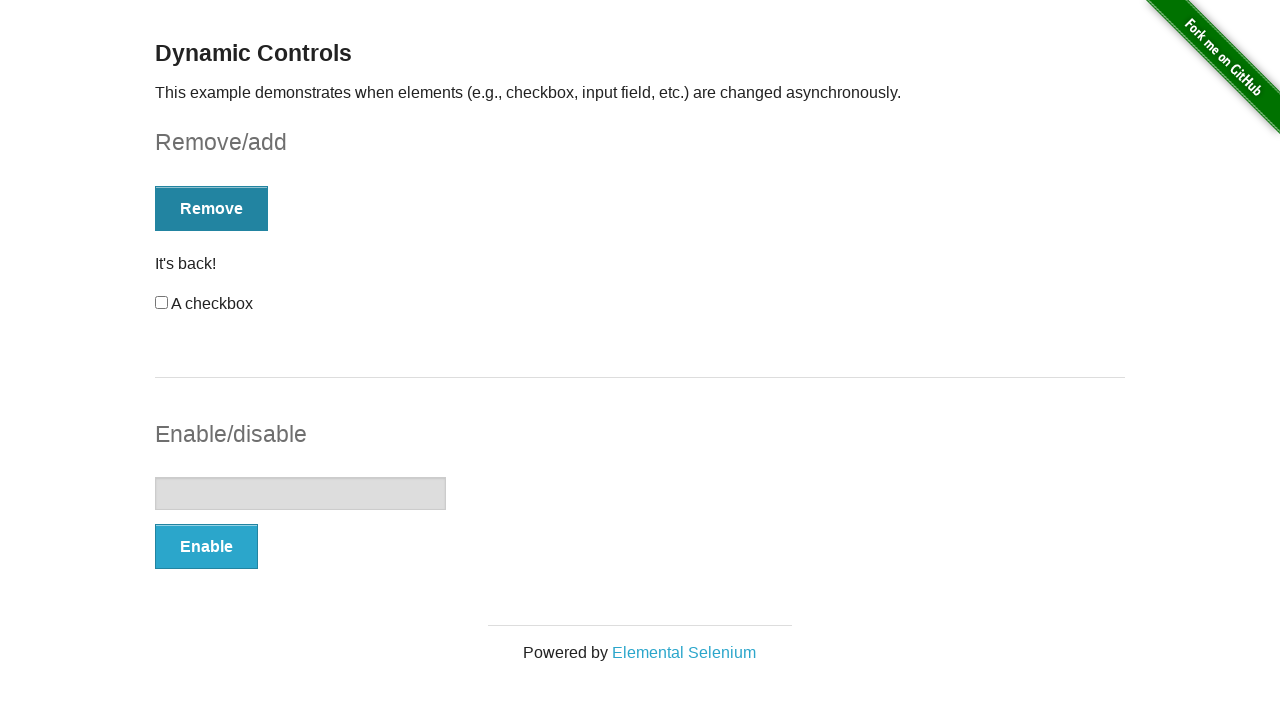